Tests clicking the "Add to Estimate" button on Google Cloud Products Calculator page and verifies the URL still contains the calculator path

Starting URL: https://cloud.google.com/products/calculator/?hl=en

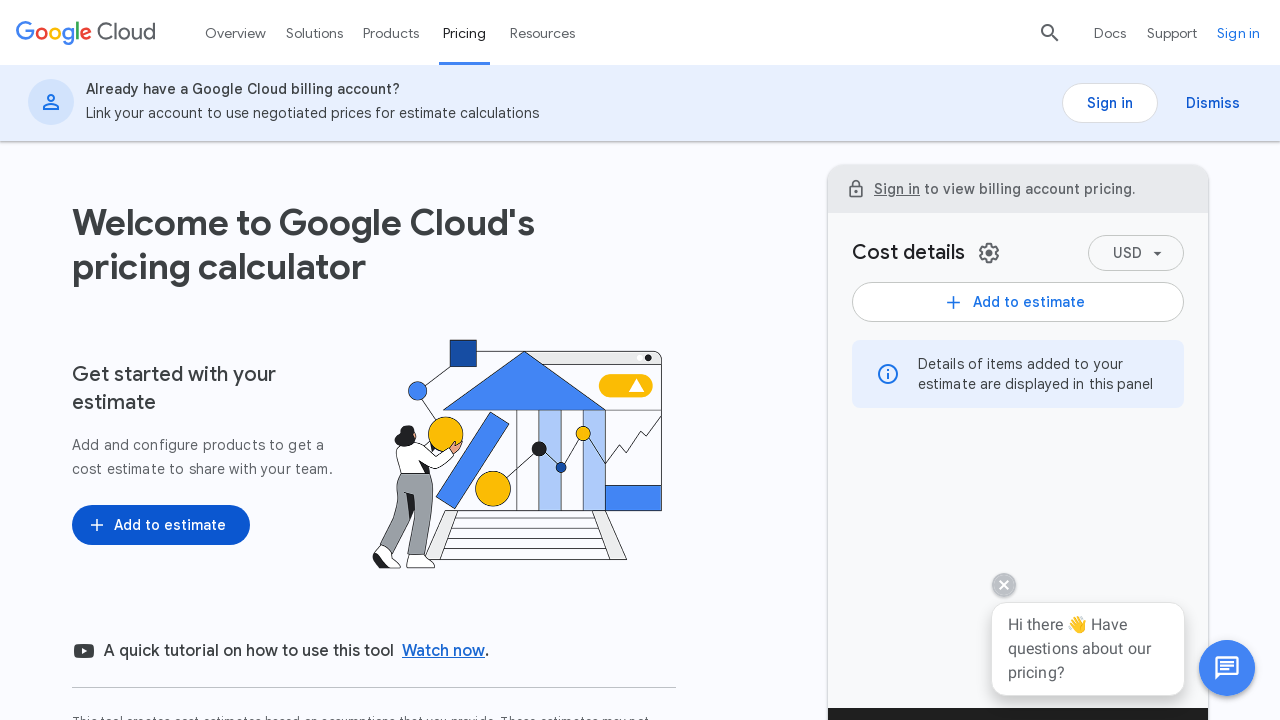

Clicked 'Add to Estimate' button on Google Cloud Products Calculator page at (170, 525) on text=Add to estimate
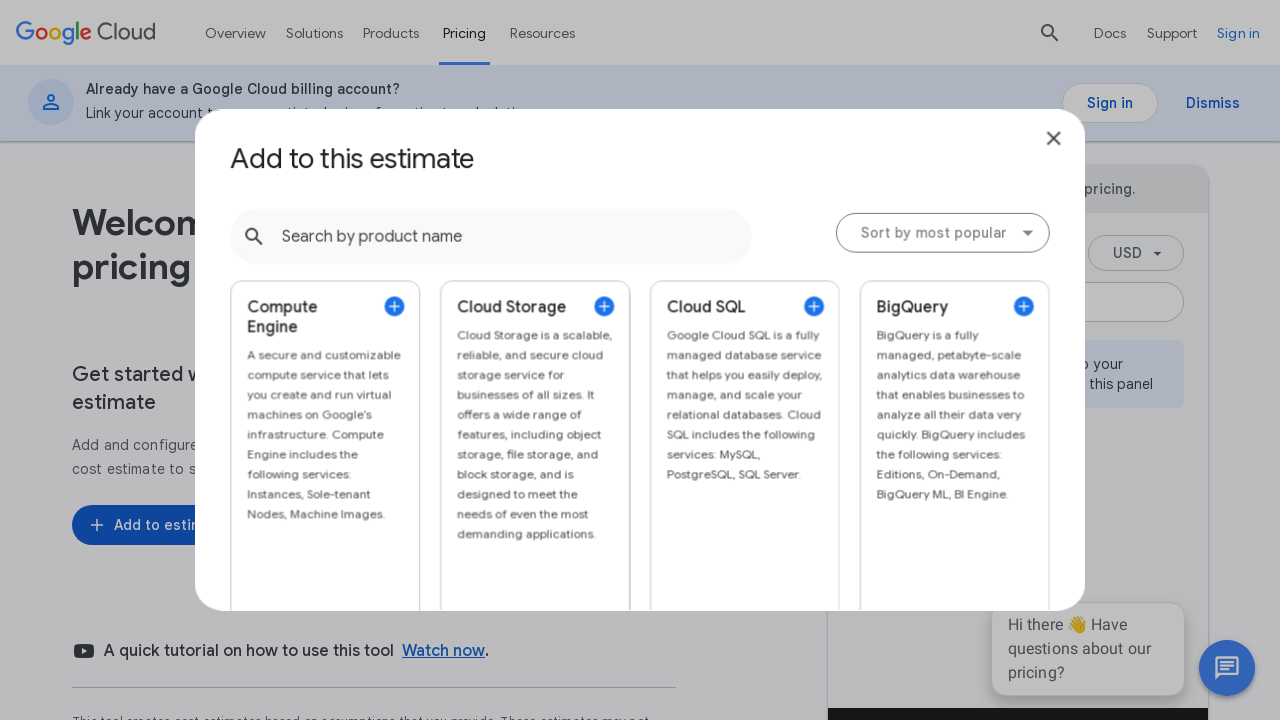

Verified URL still contains calculator path after clicking 'Add to Estimate'
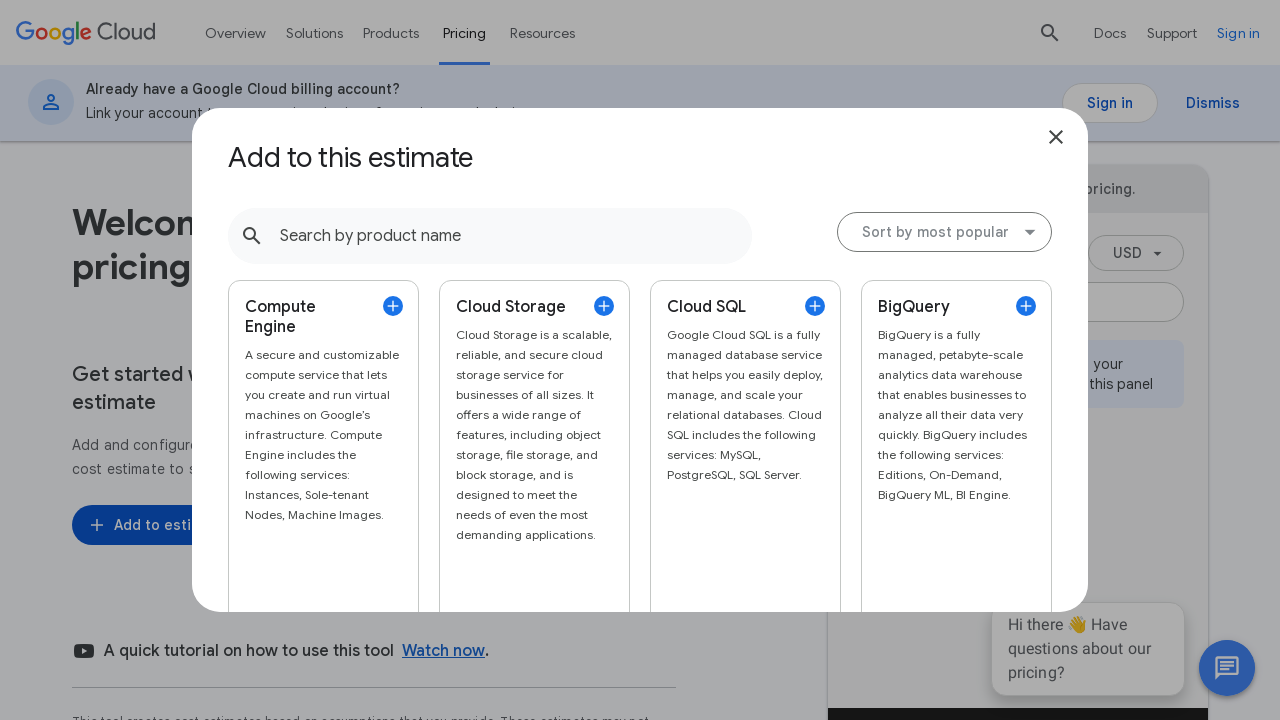

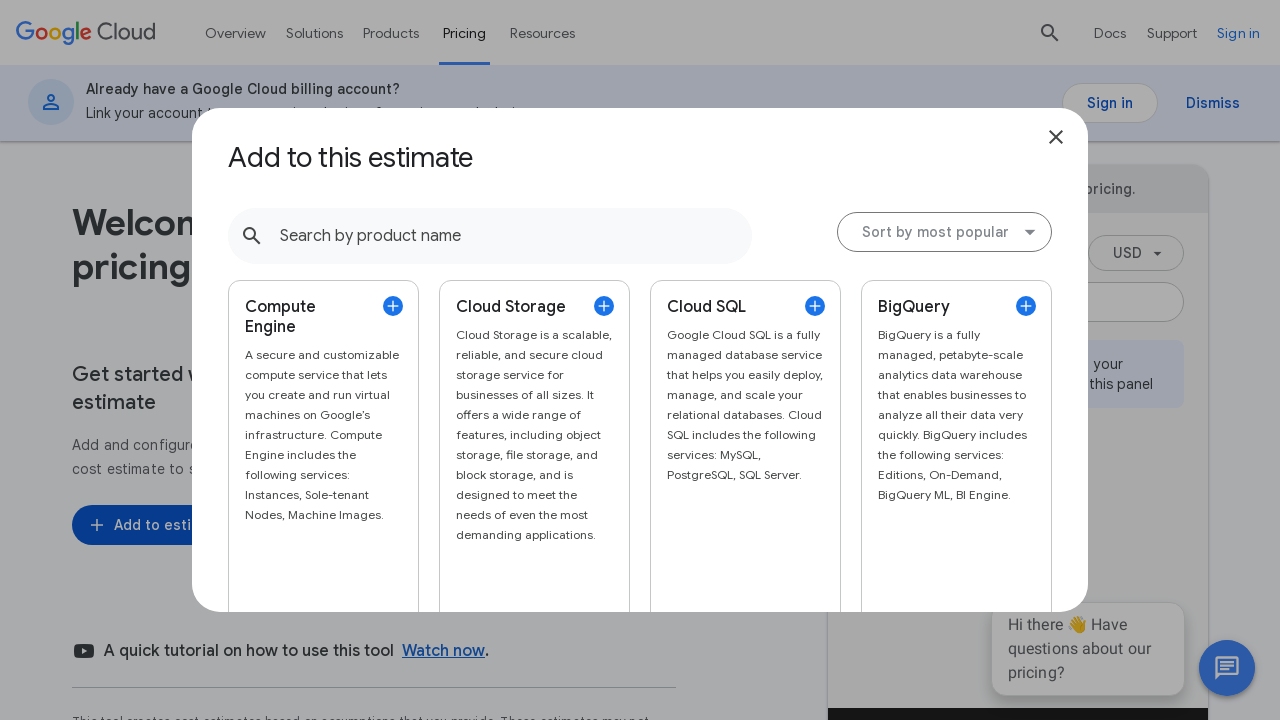